Tests password validation with a password longer than 7 characters

Starting URL: https://testpages.eviltester.com/styled/apps/7charval/simple7charvalidation.html

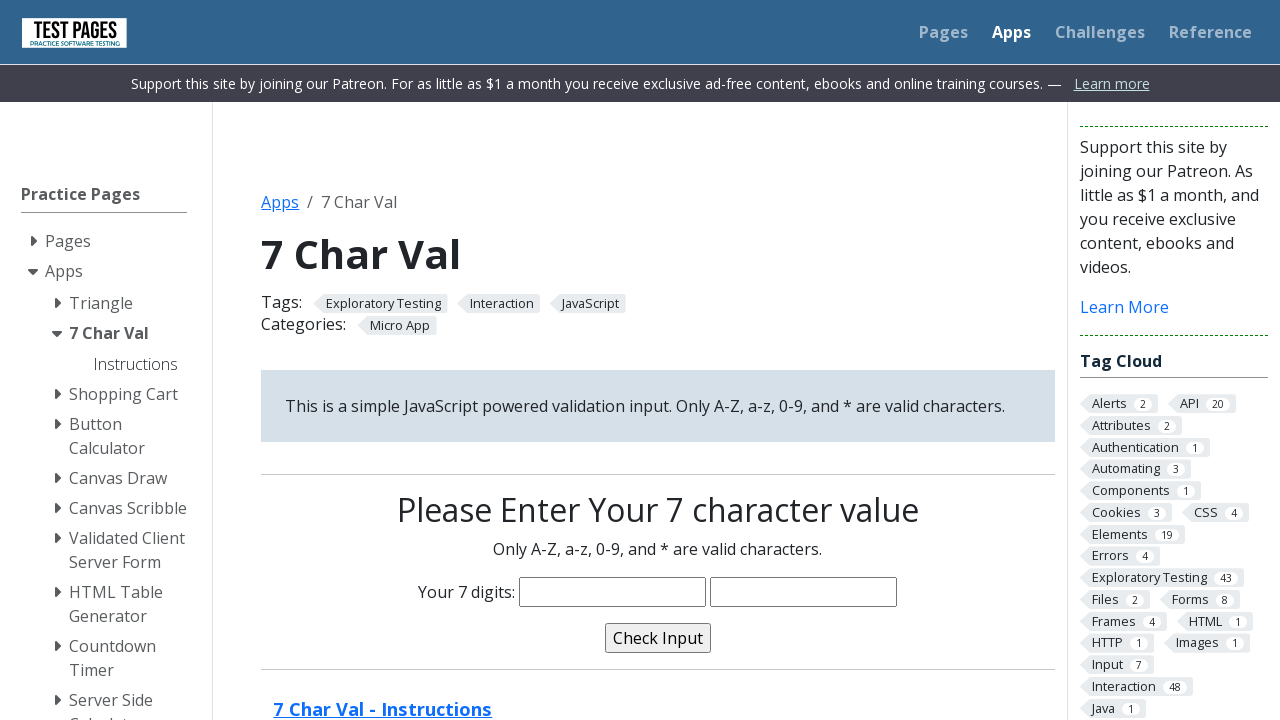

Filled password field with 'reem2345' (8 characters, longer than 7) on input[name='characters']
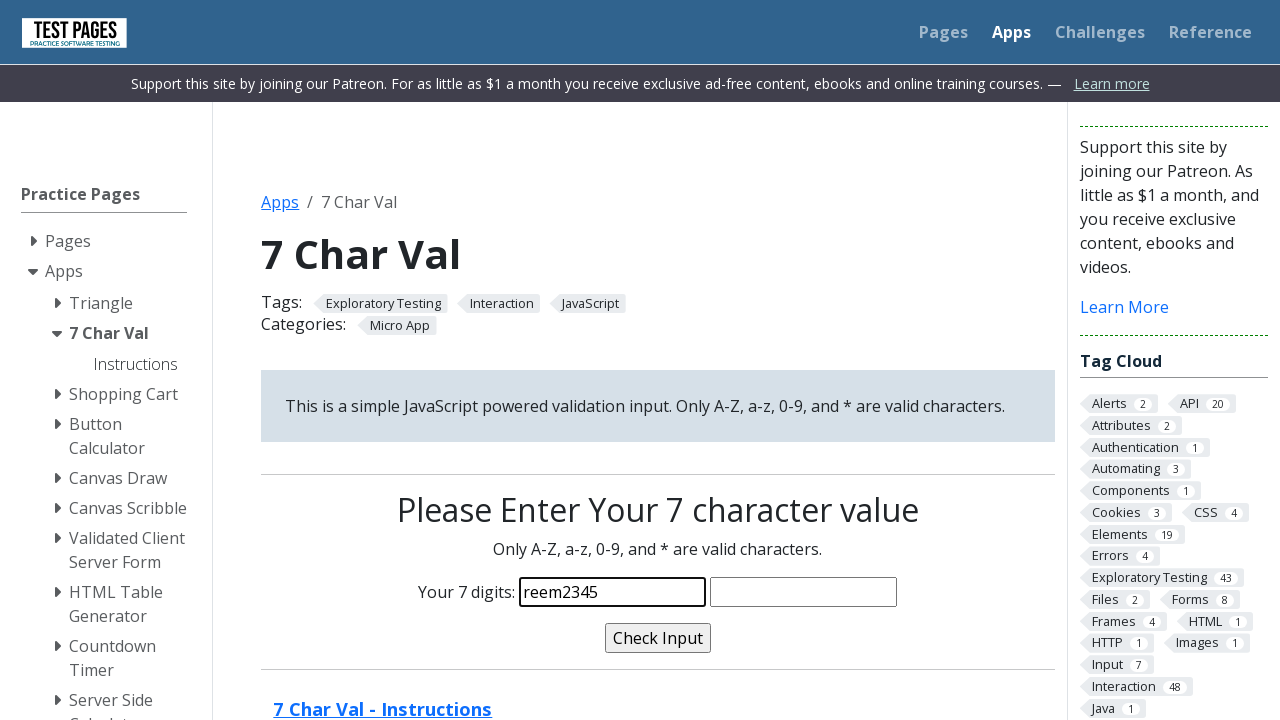

Clicked validate button to check password at (658, 638) on input[name='validate']
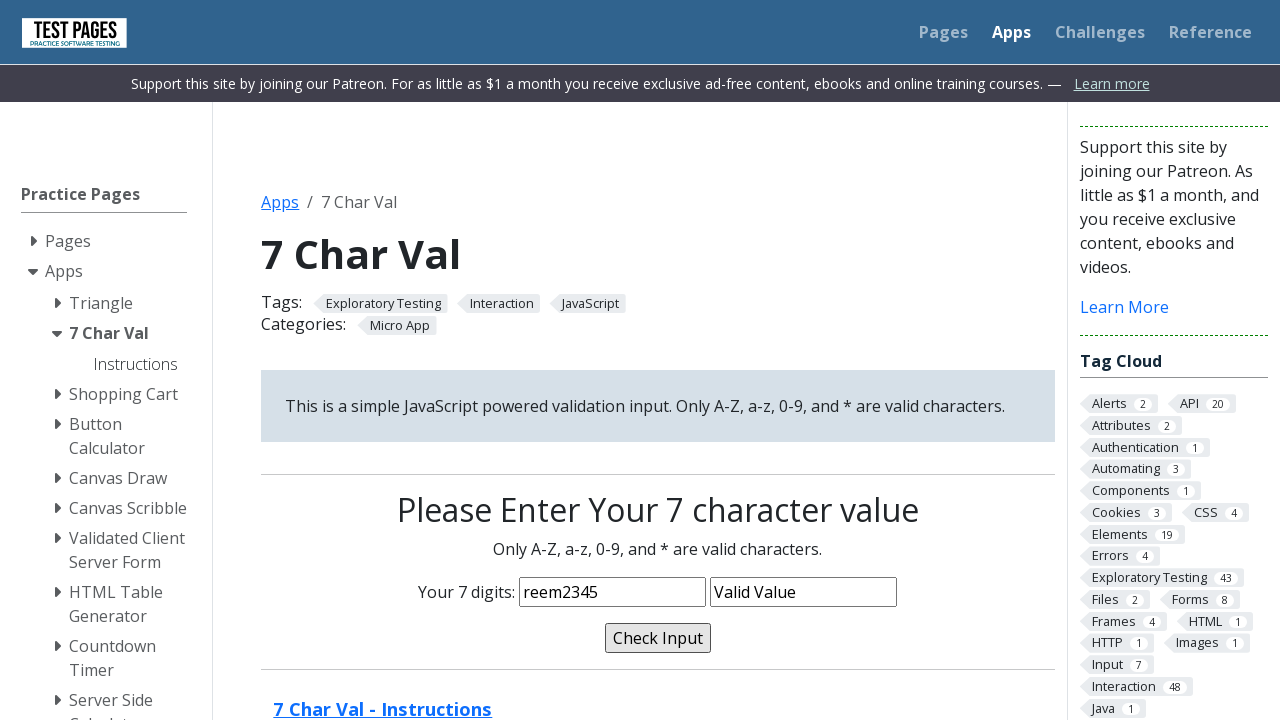

Validation message appeared on page
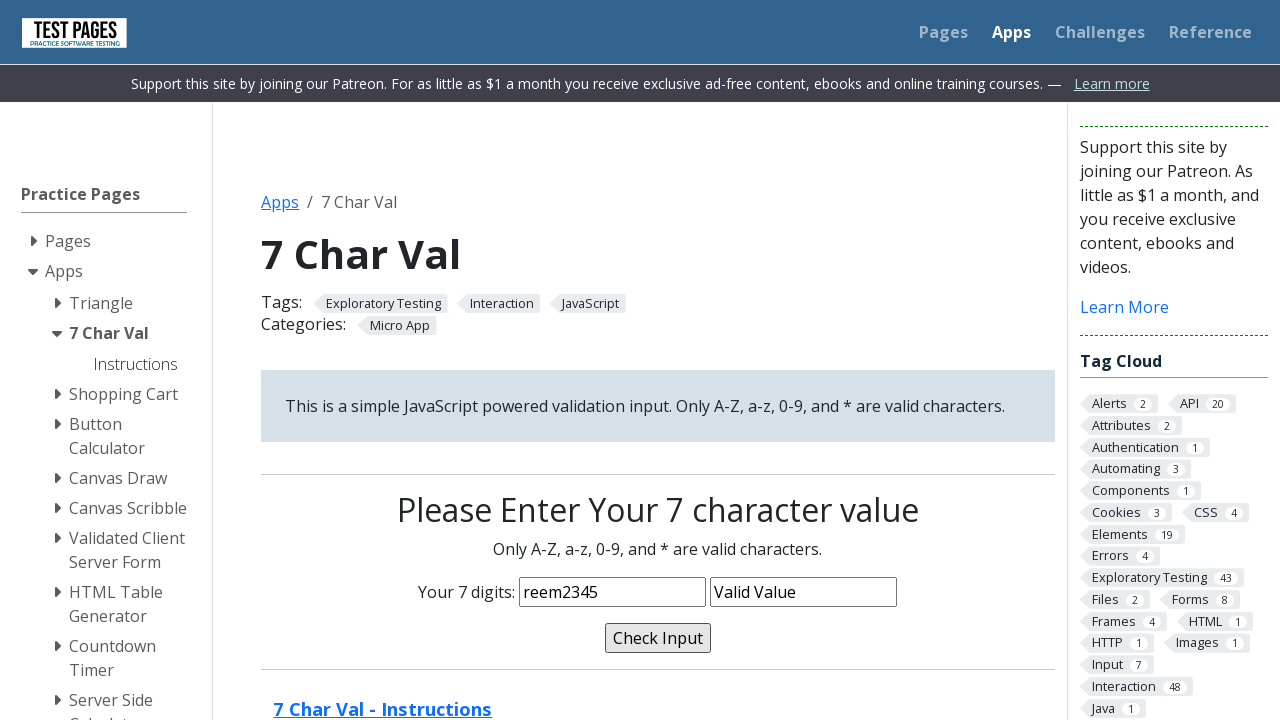

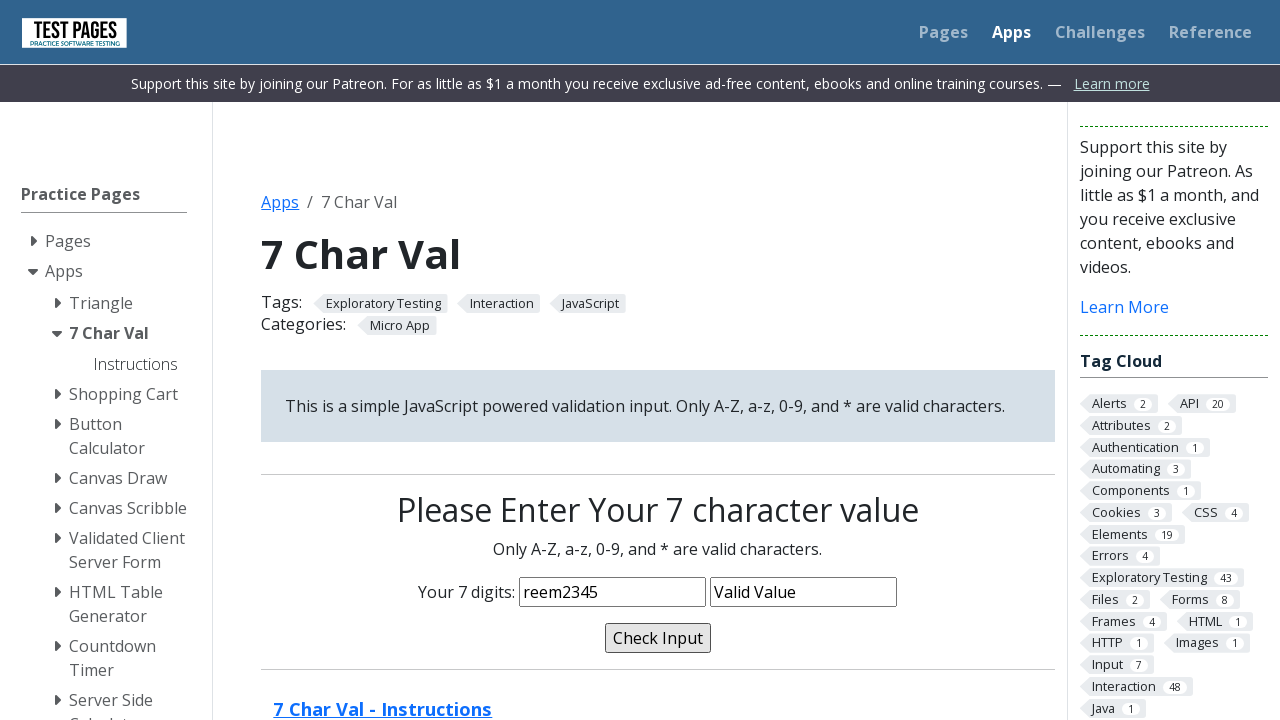